Navigates to an Angular demo application and clicks on the library link while monitoring network activity

Starting URL: https://rahulshettyacademy.com/angularAppdemo/

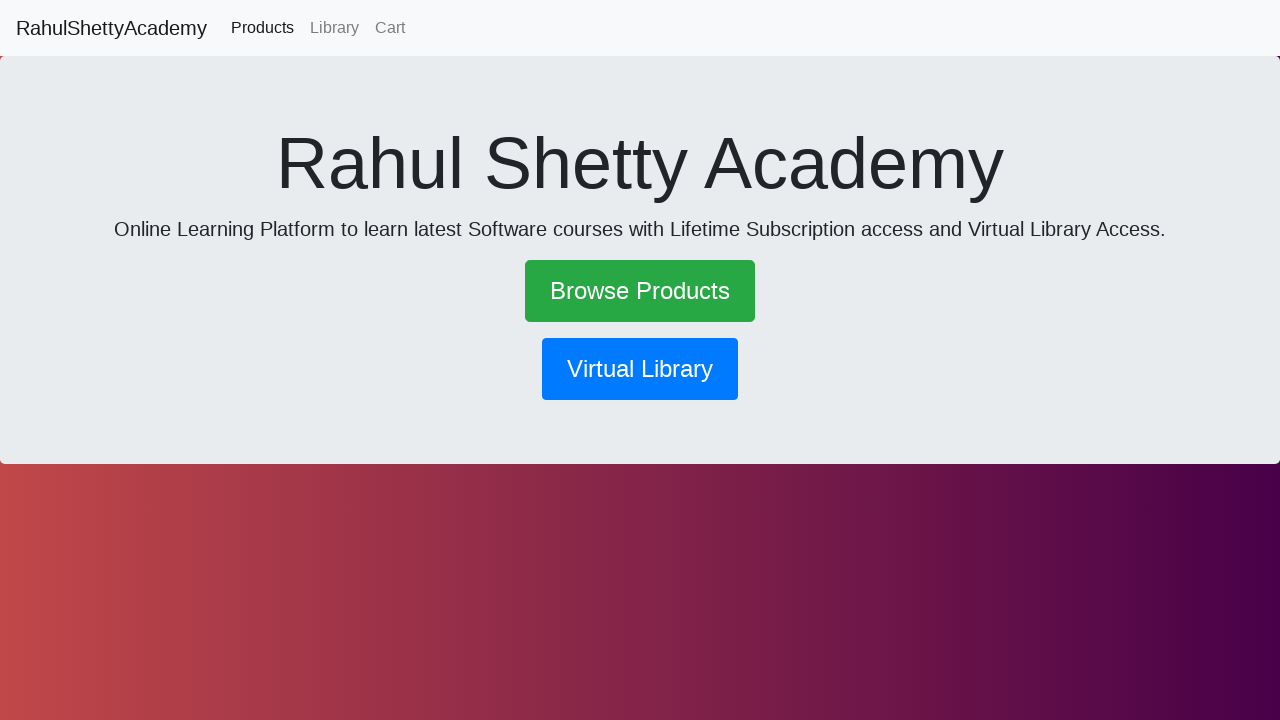

Navigated to Angular demo application at https://rahulshettyacademy.com/angularAppdemo/
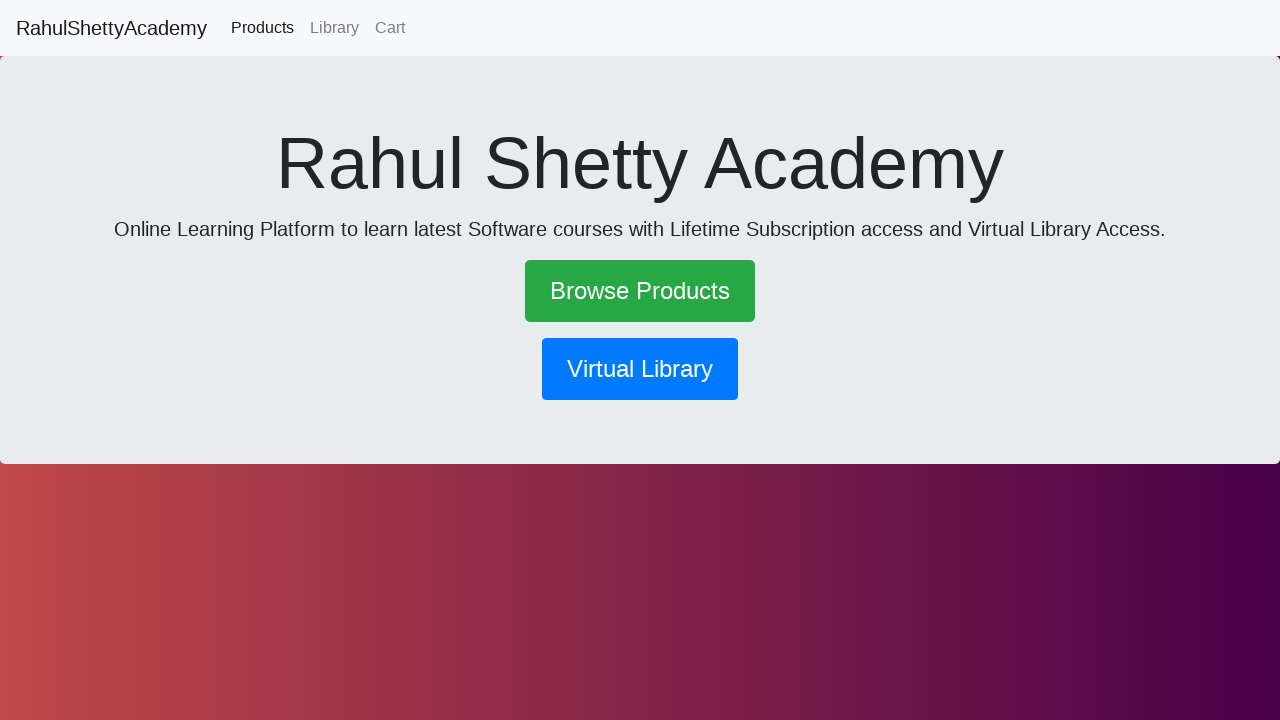

Clicked on the library link at (334, 28) on [routerlink*='library']
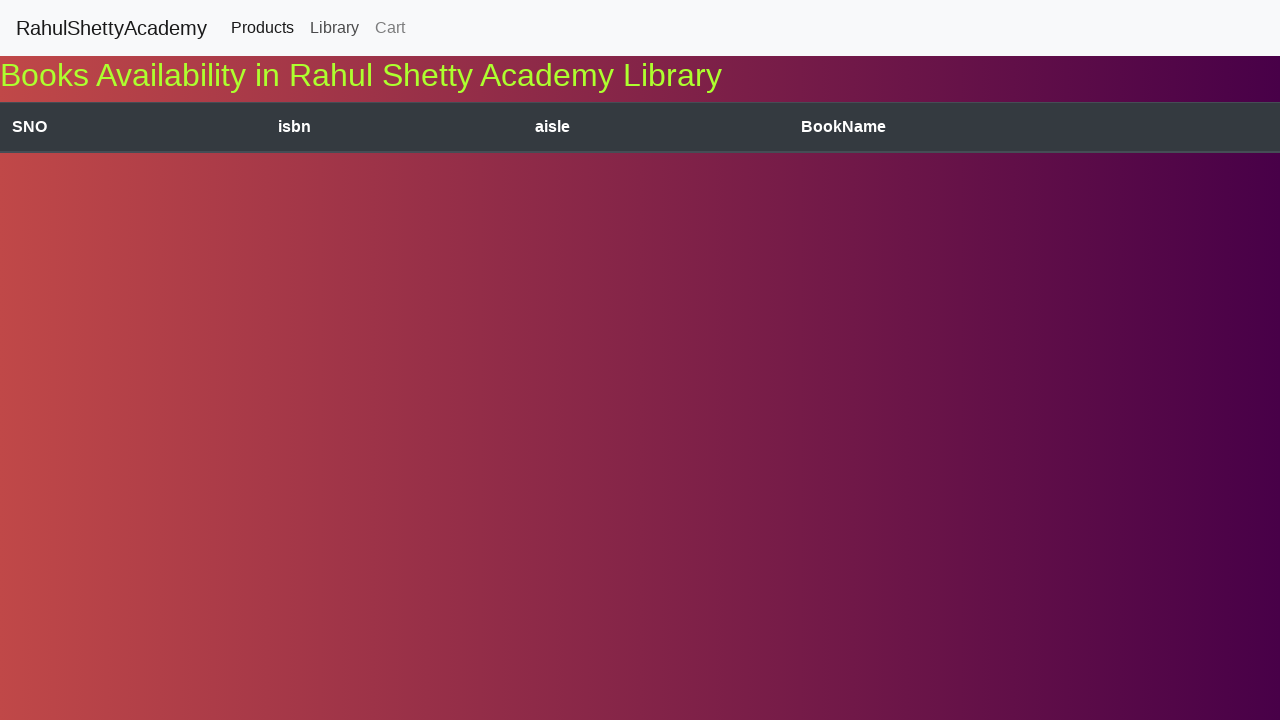

Network activity idle - page navigation completed
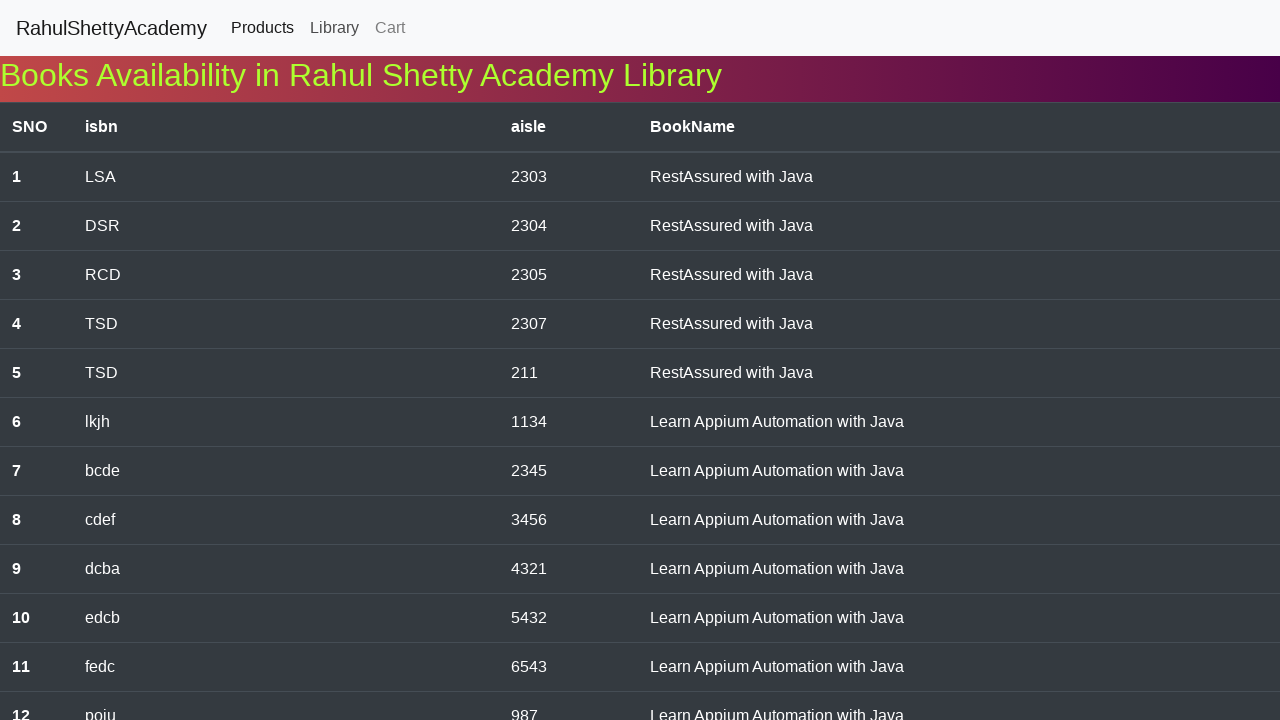

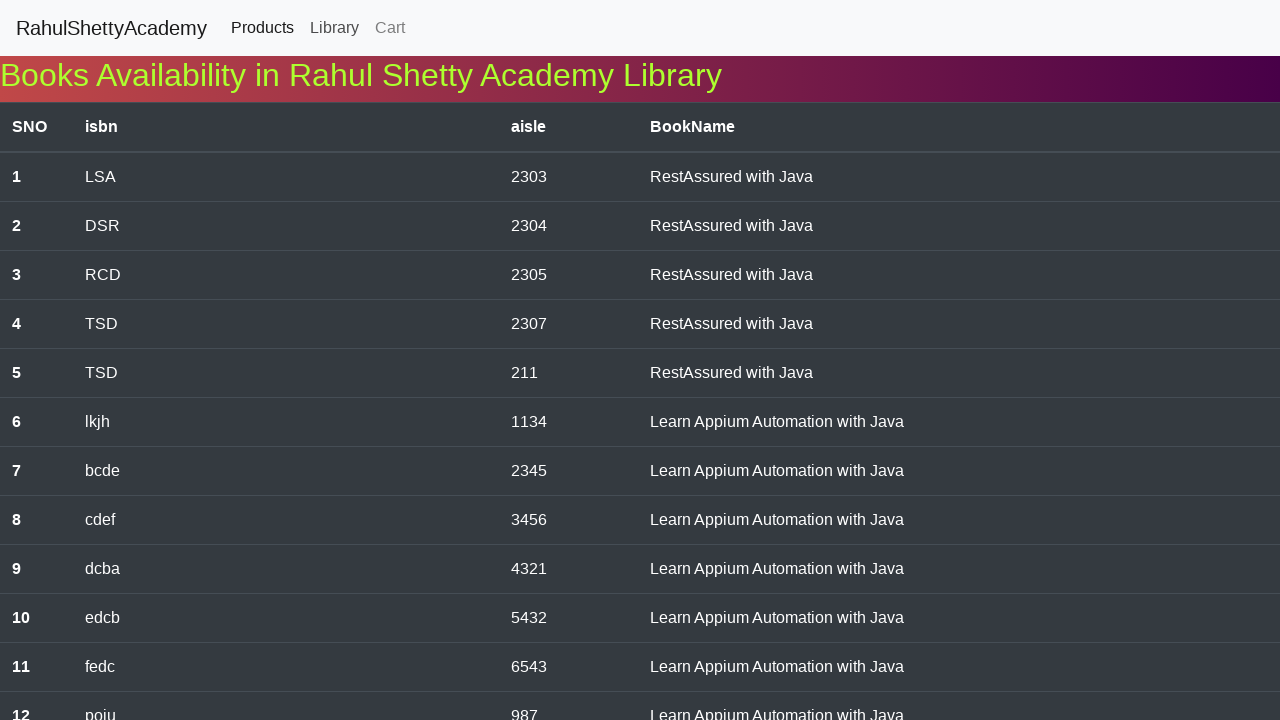